Solves a math problem on the page by calculating a value, entering it in a form, selecting checkboxes and radio buttons, then submitting

Starting URL: https://suninjuly.github.io/math.html

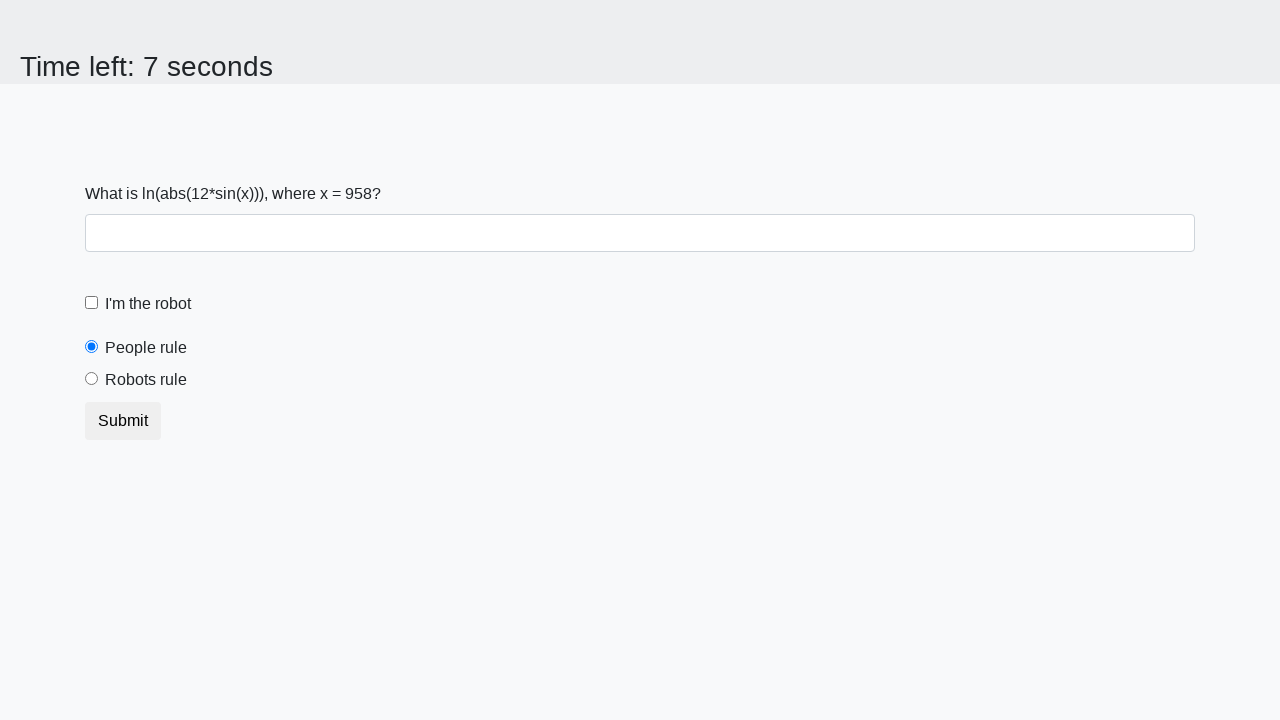

Located the input value element
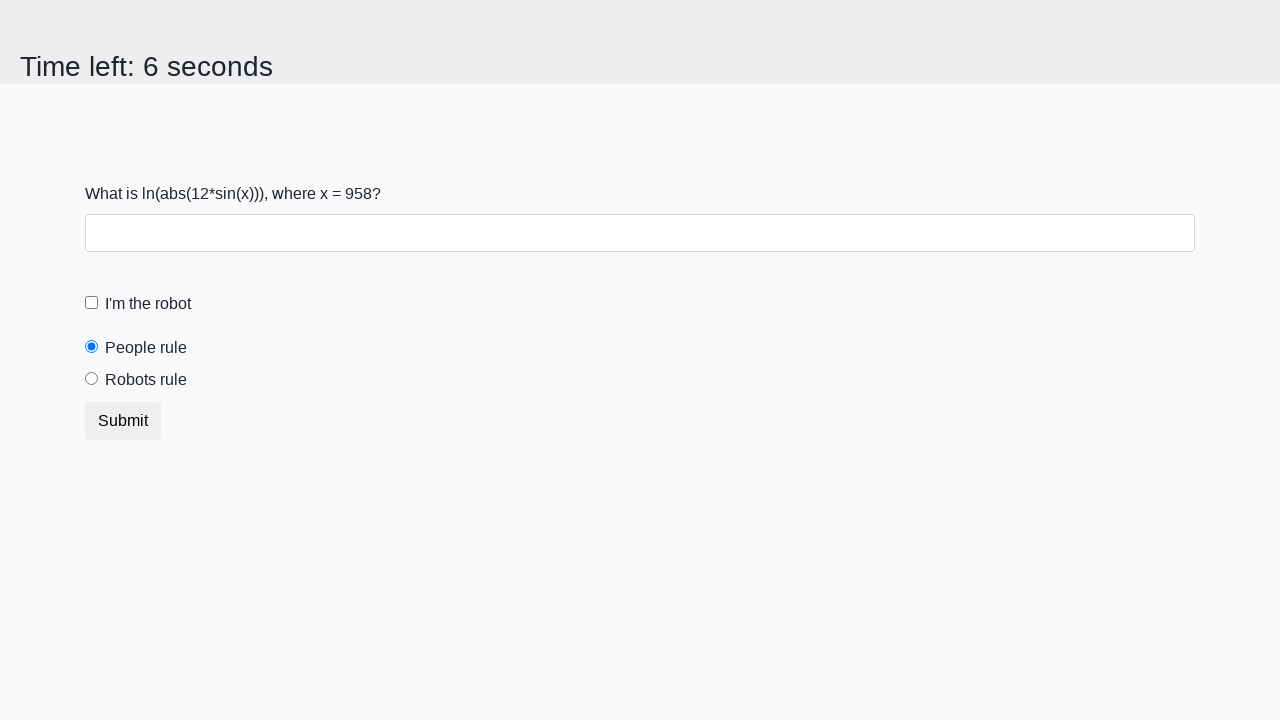

Retrieved x value from the page
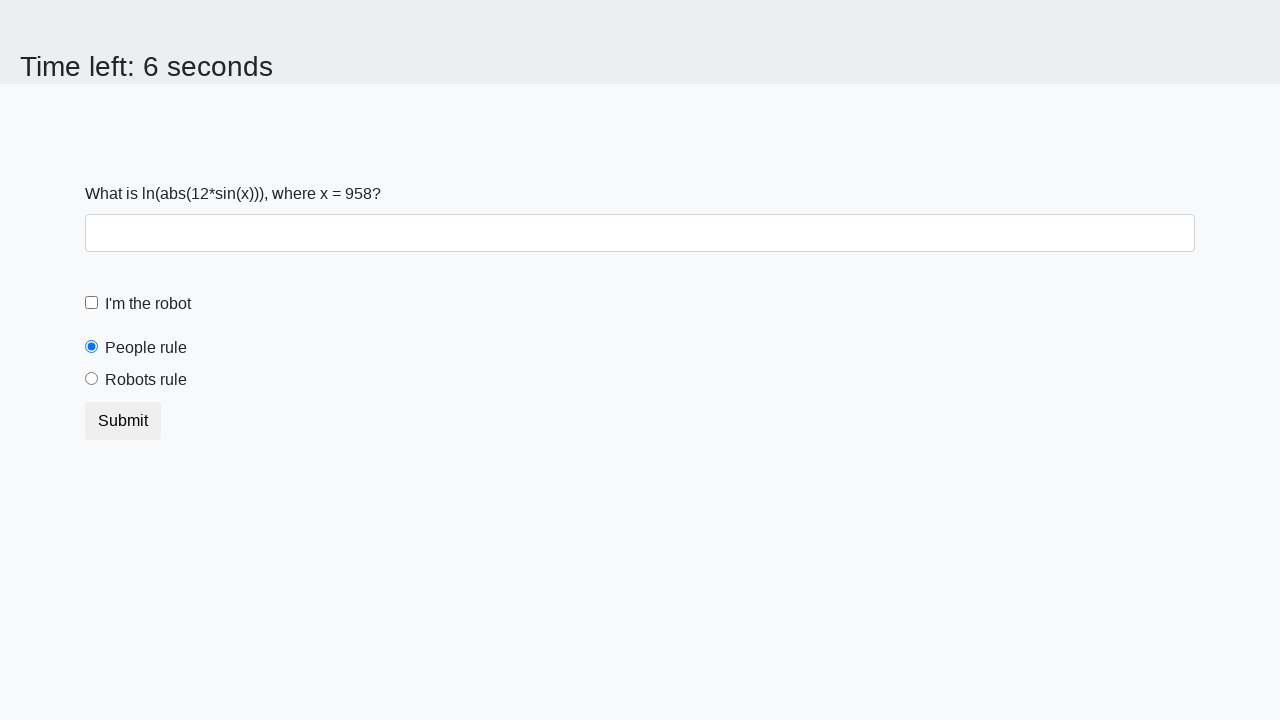

Calculated y value using math formula
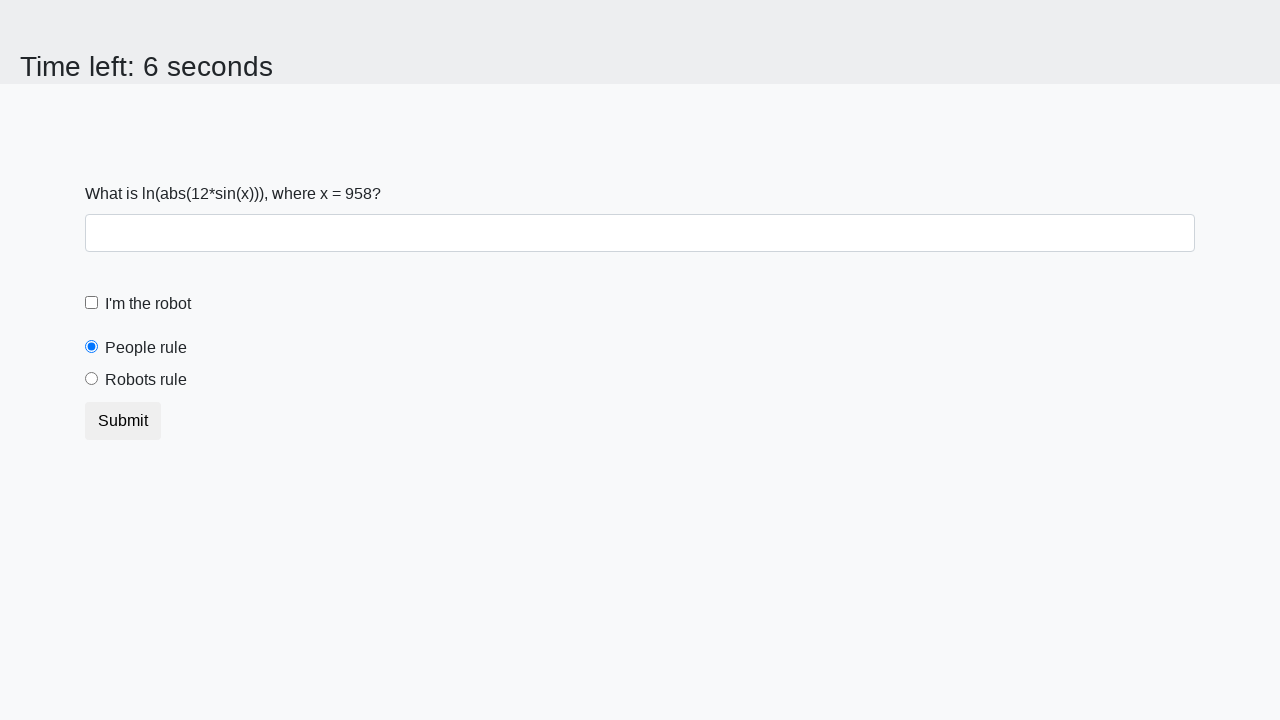

Filled answer field with calculated value on #answer
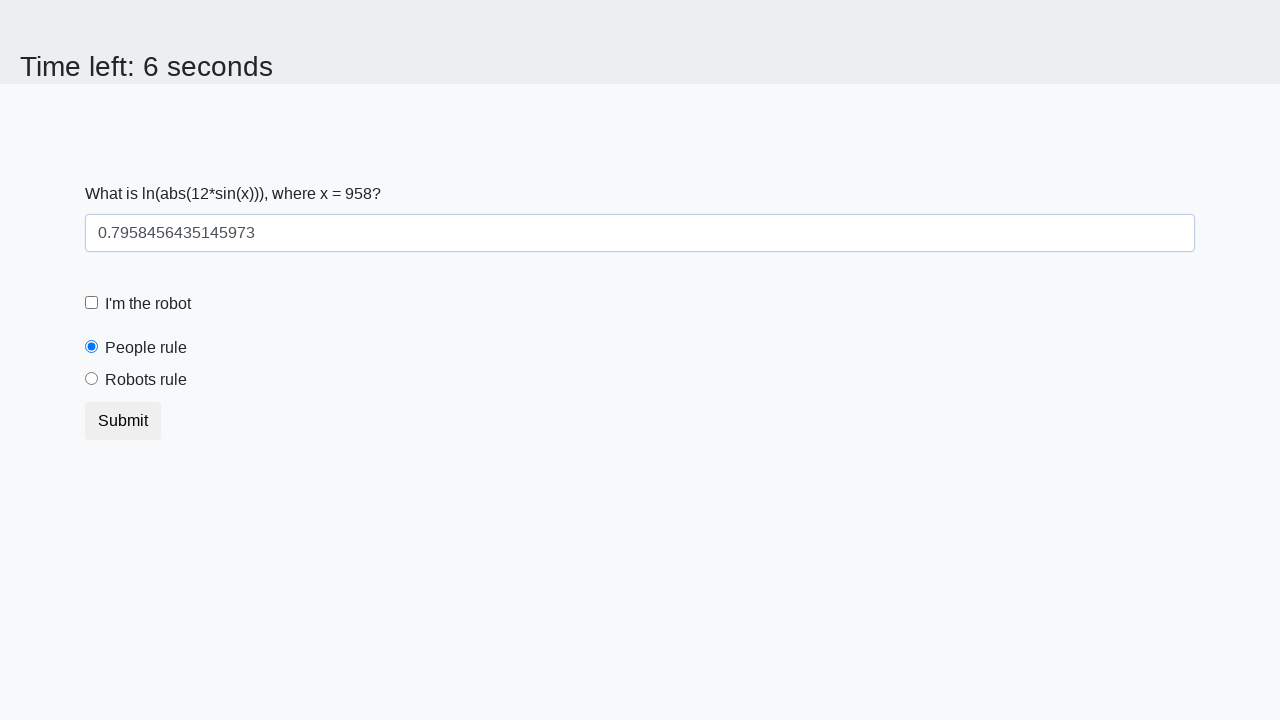

Clicked the robot checkbox at (92, 303) on #robotCheckbox
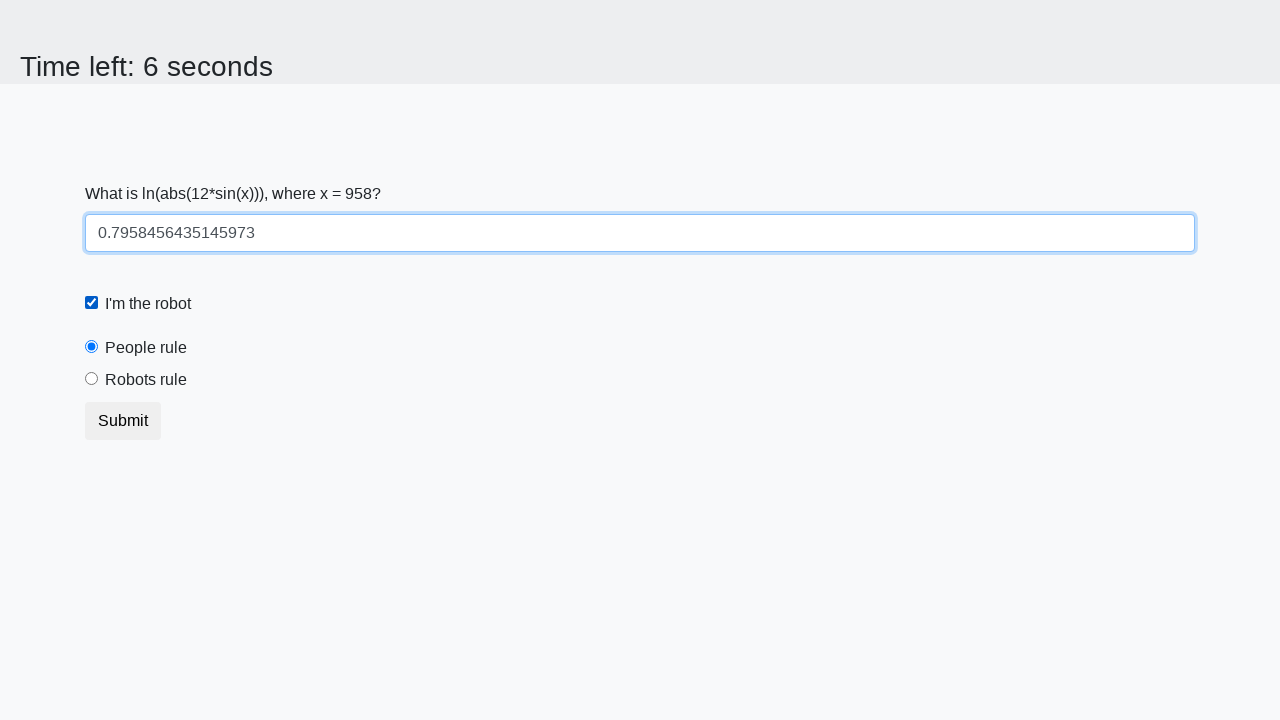

Selected the robots rule radio button at (92, 379) on #robotsRule
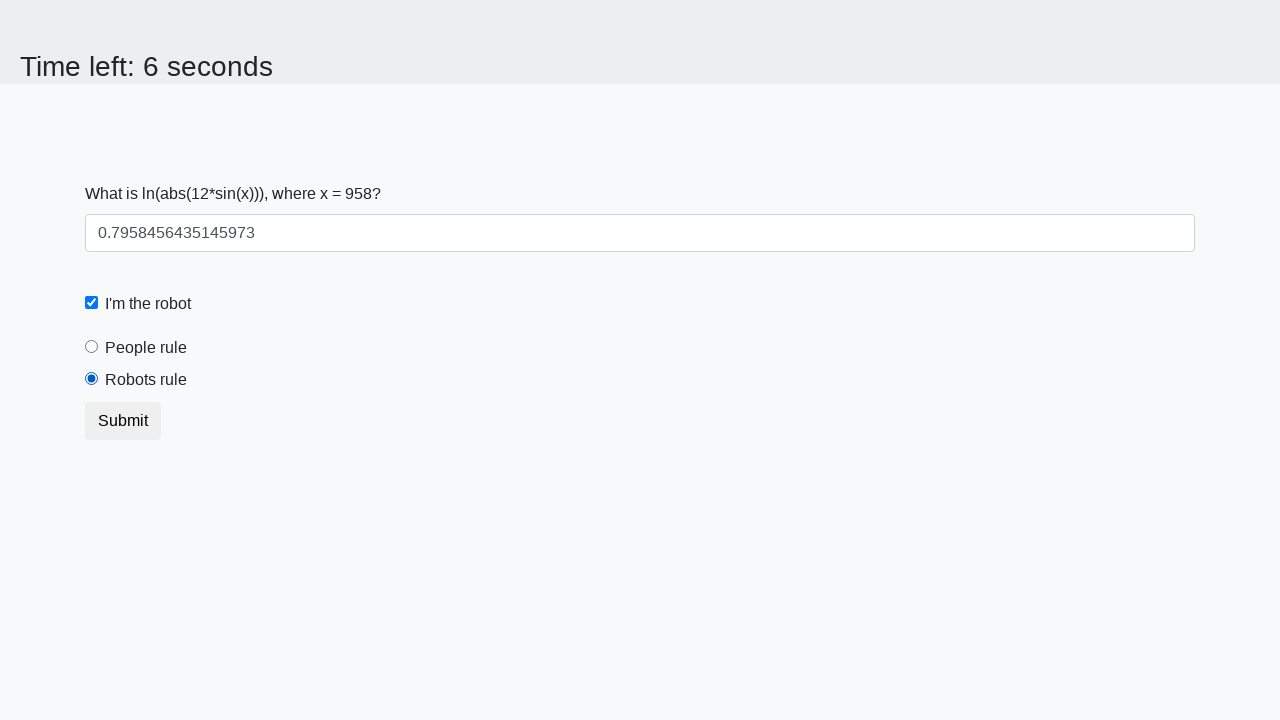

Clicked submit button to submit the form at (123, 421) on button.btn
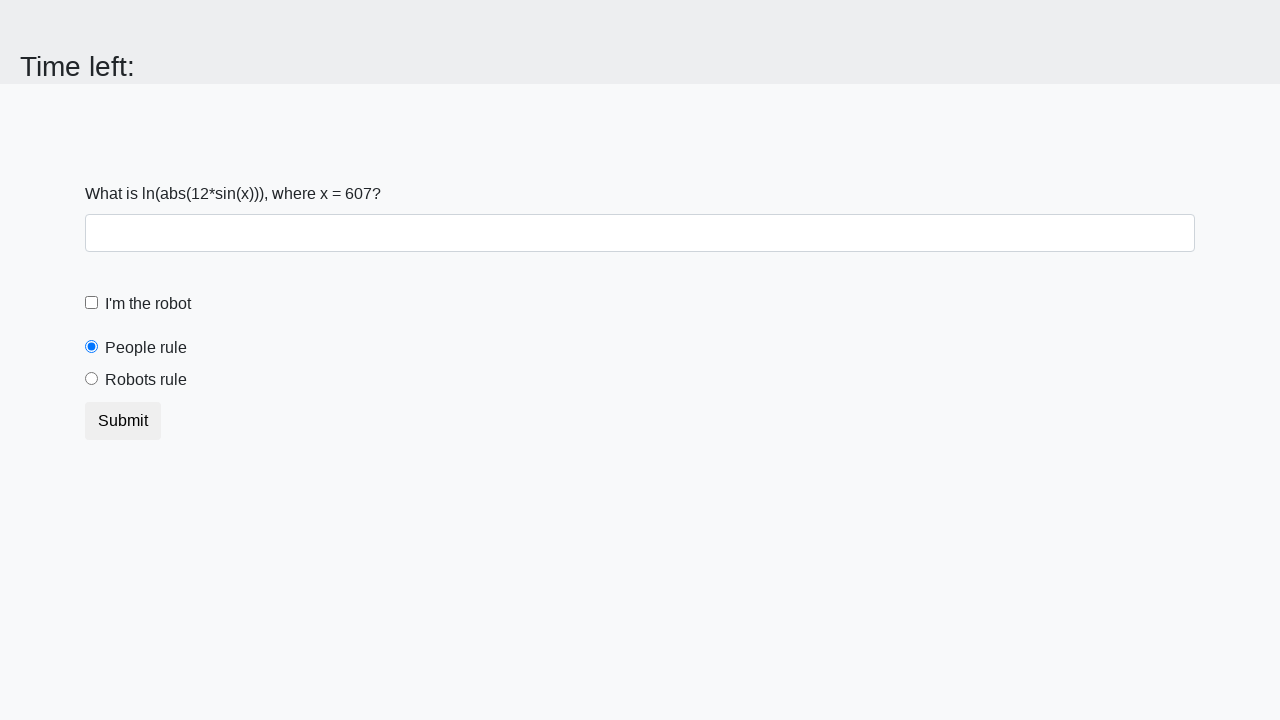

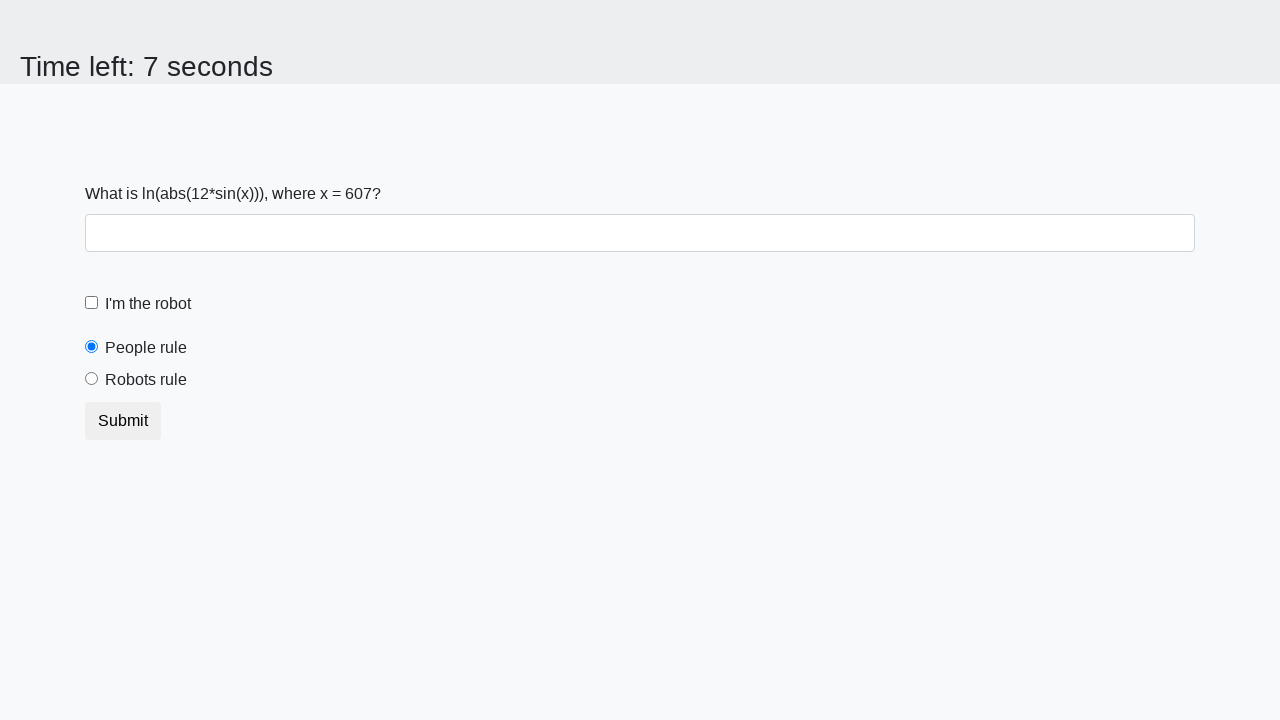